Tests radio button and checkbox selection, then opens a new tab and verifies the new tab's title contains "QAClick Academy"

Starting URL: https://rahulshettyacademy.com/AutomationPractice/

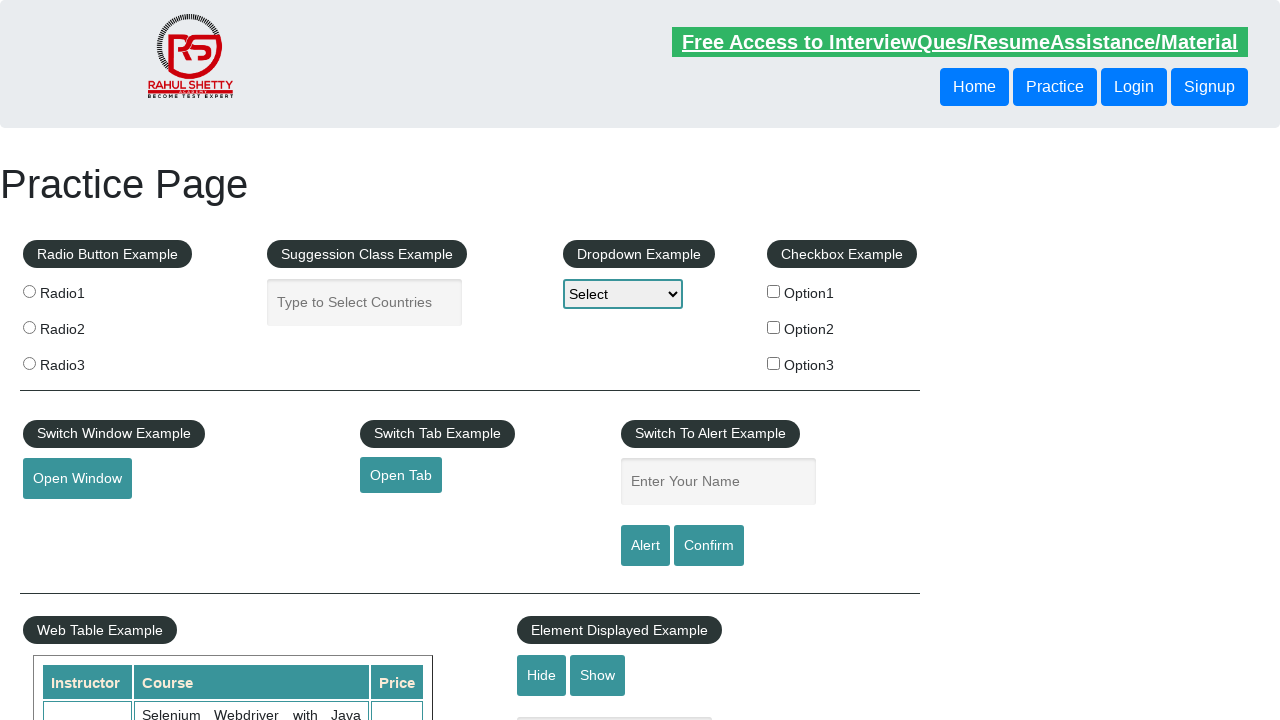

Clicked radio button 1 at (29, 291) on input[value='radio1']
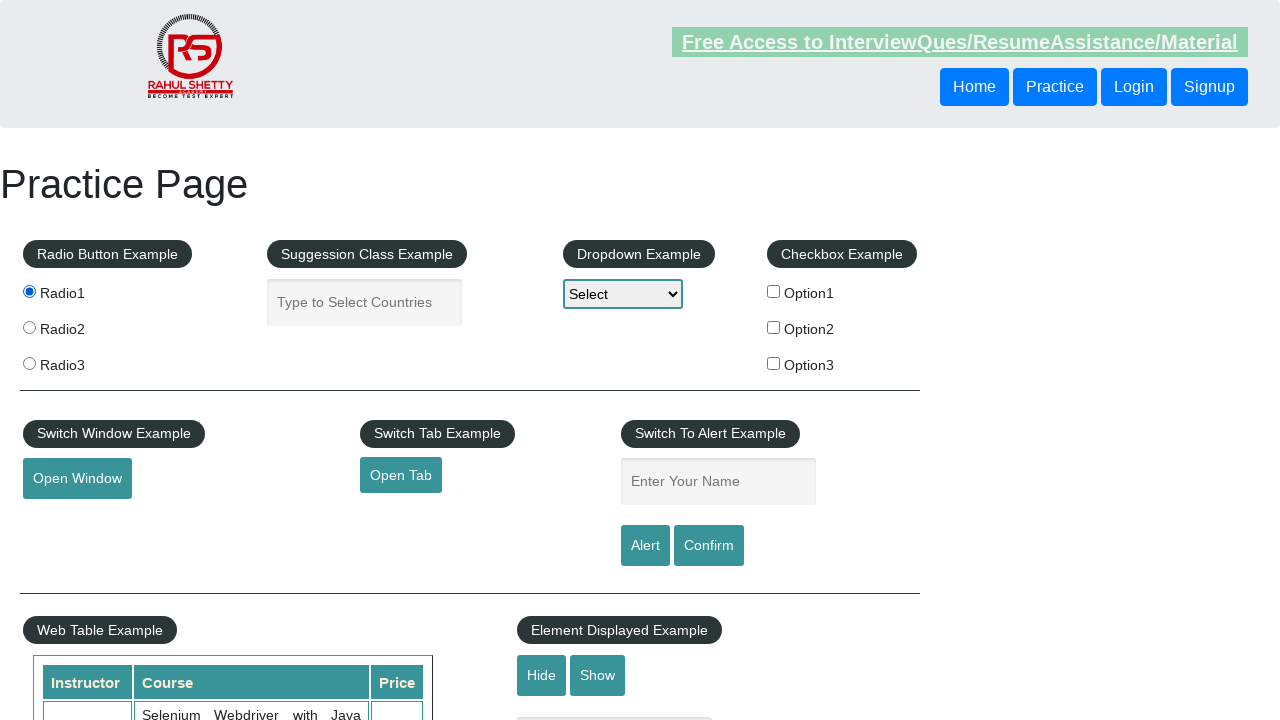

Checked checkbox Option 1 at (774, 291) on #checkBoxOption1
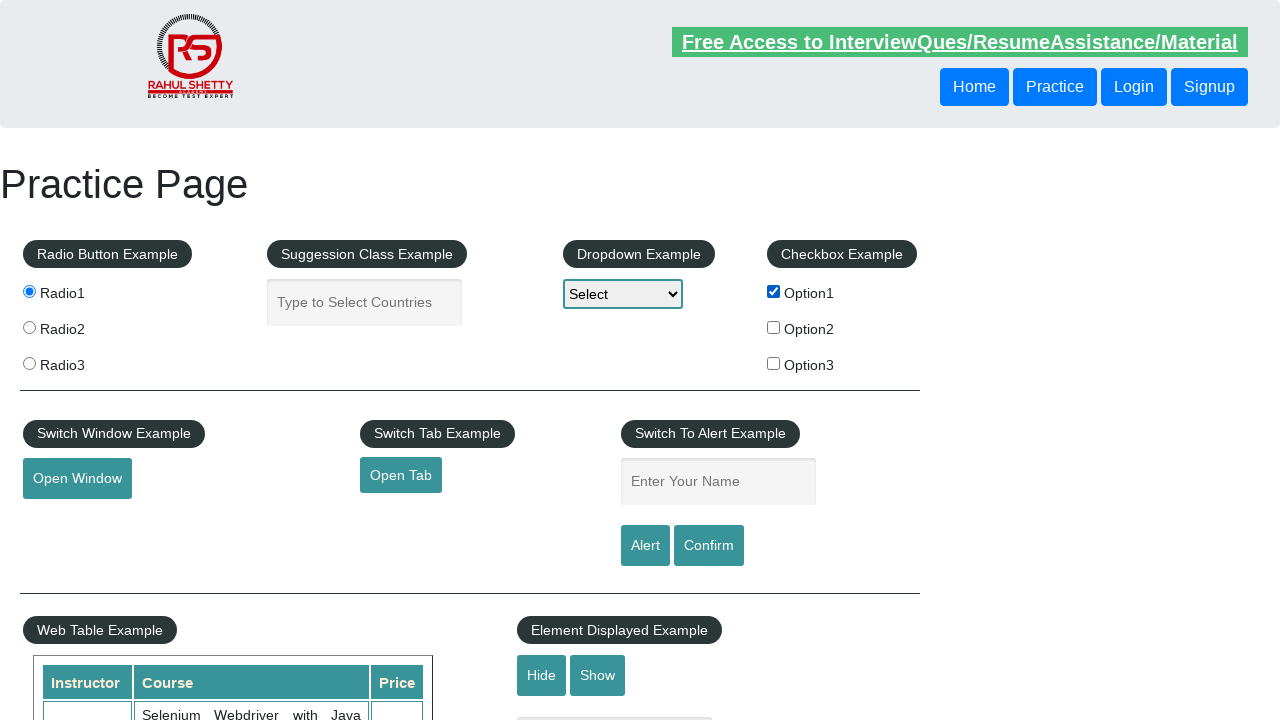

Clicked Open Tab button to open new tab at (401, 475) on #opentab
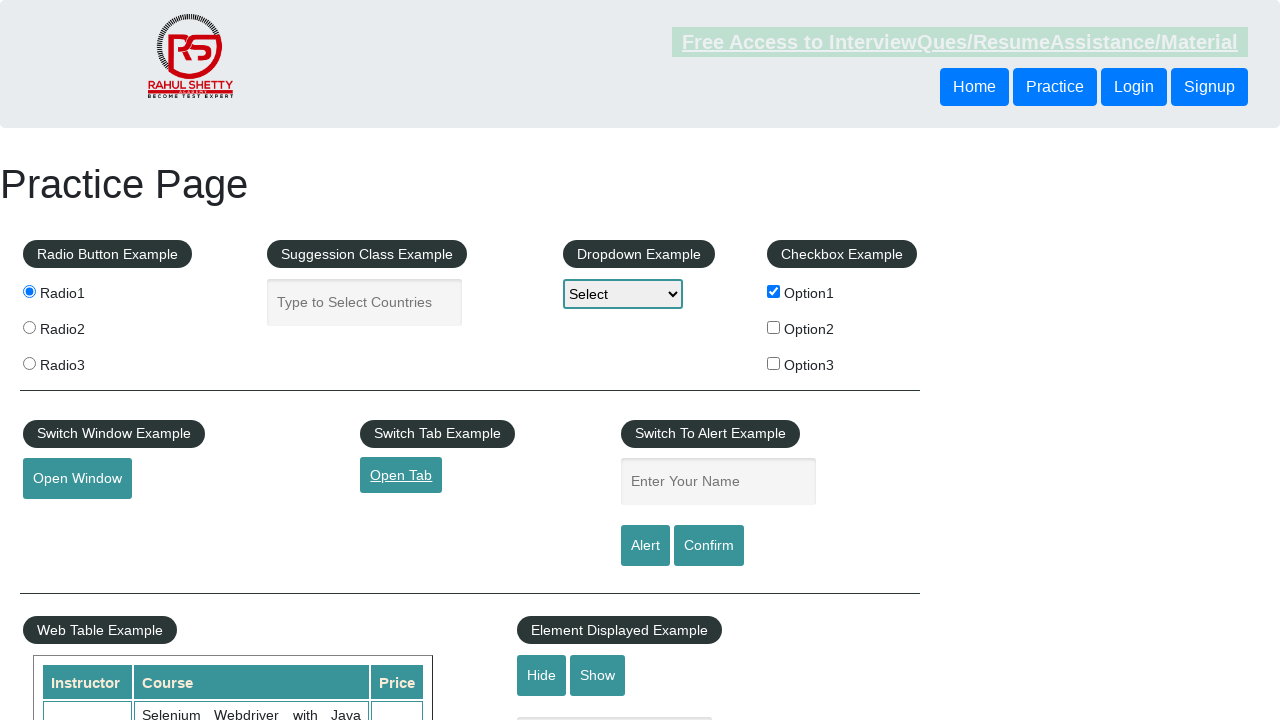

Captured new tab reference
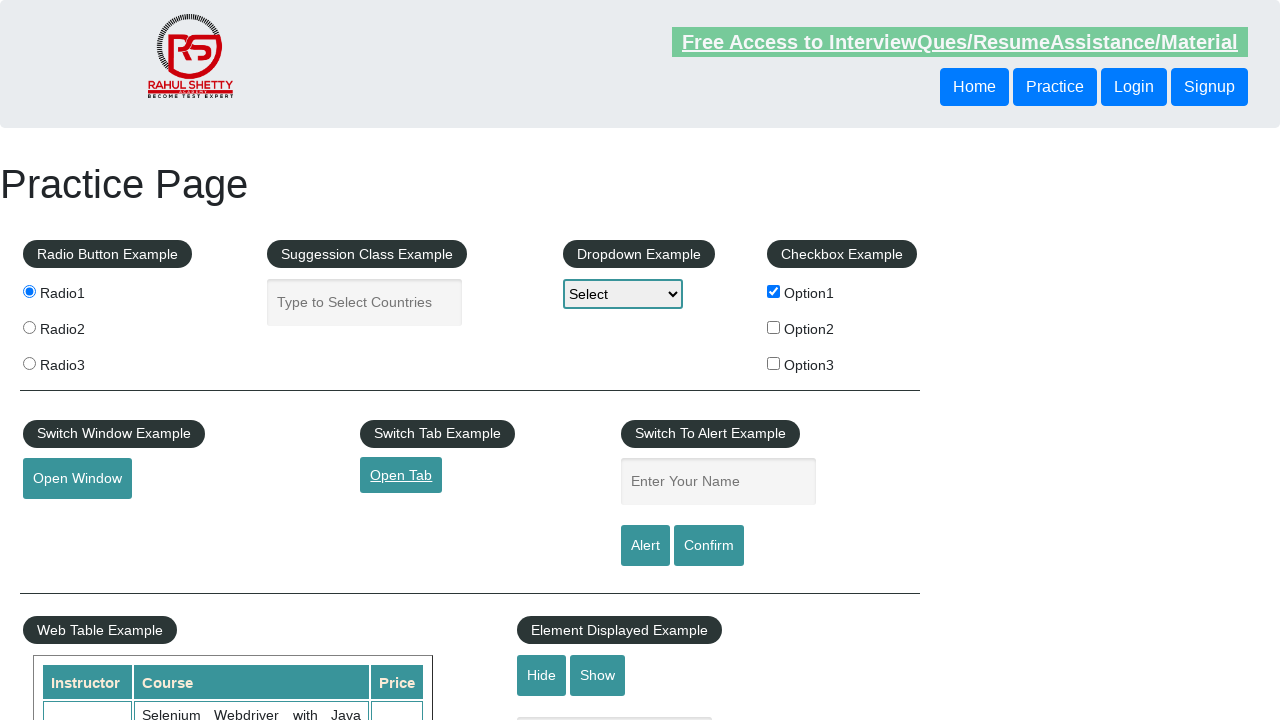

New tab loaded completely
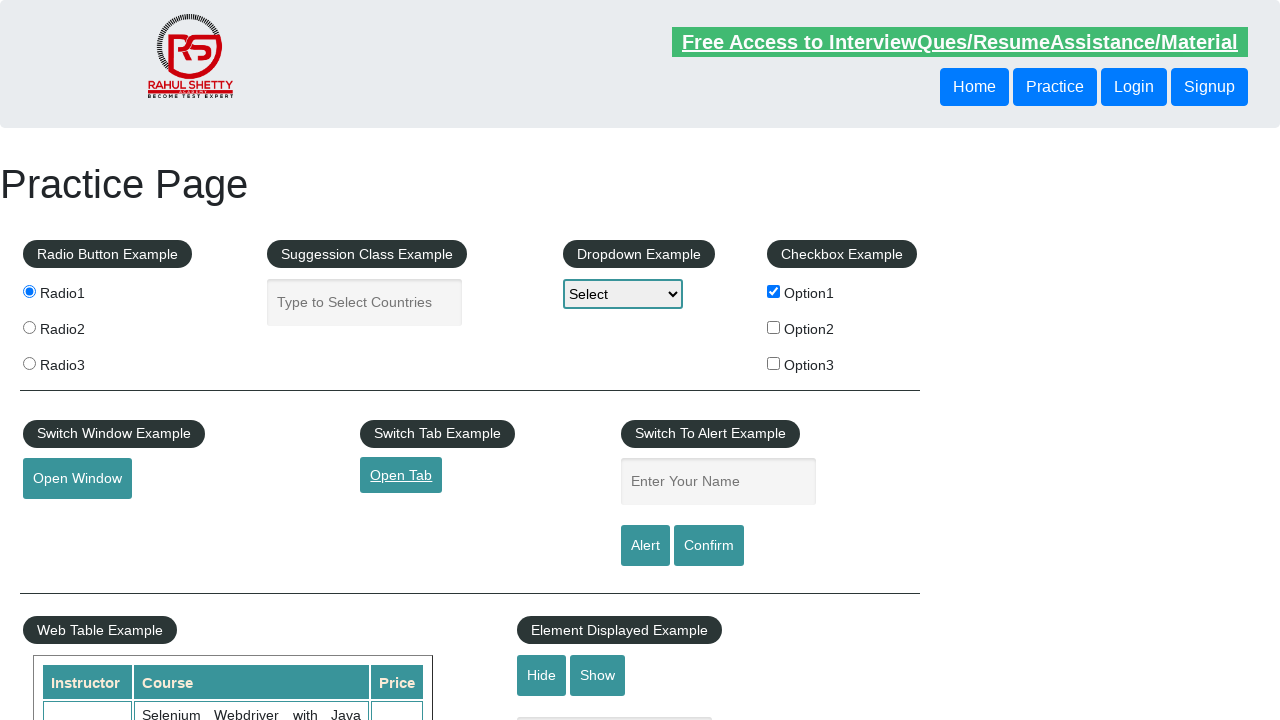

Verified new tab title contains 'QAClick Academy'
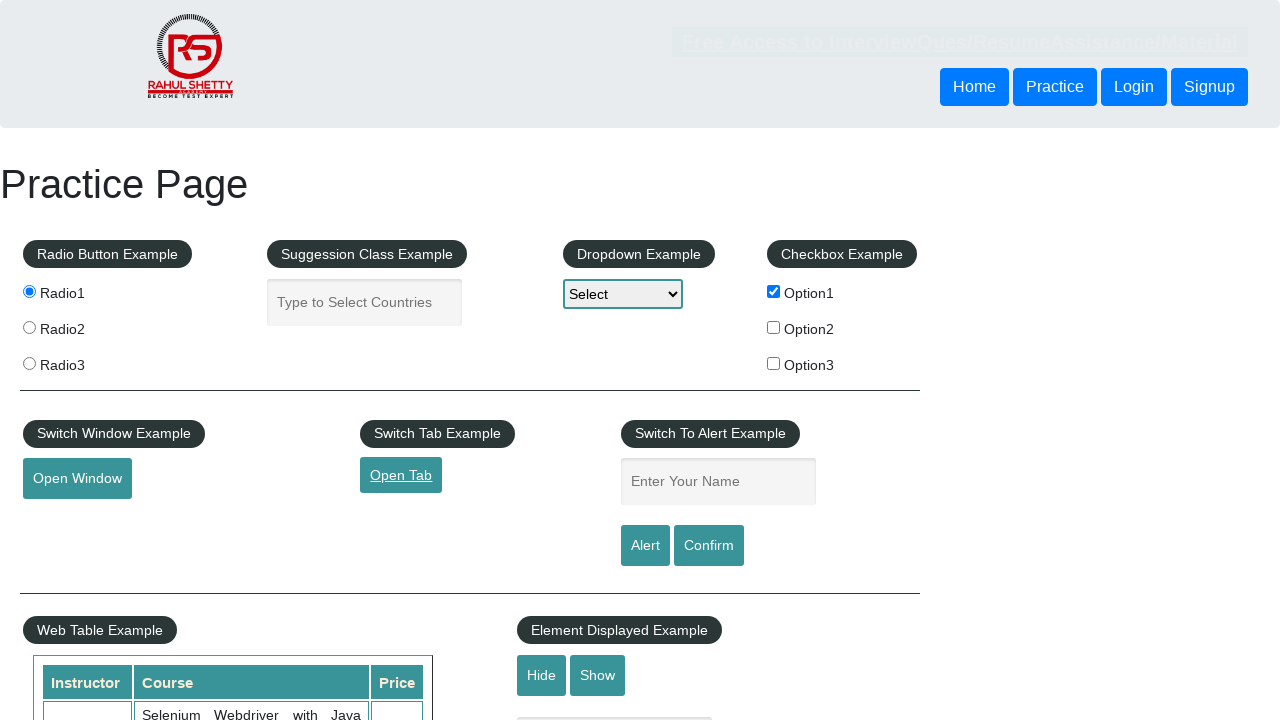

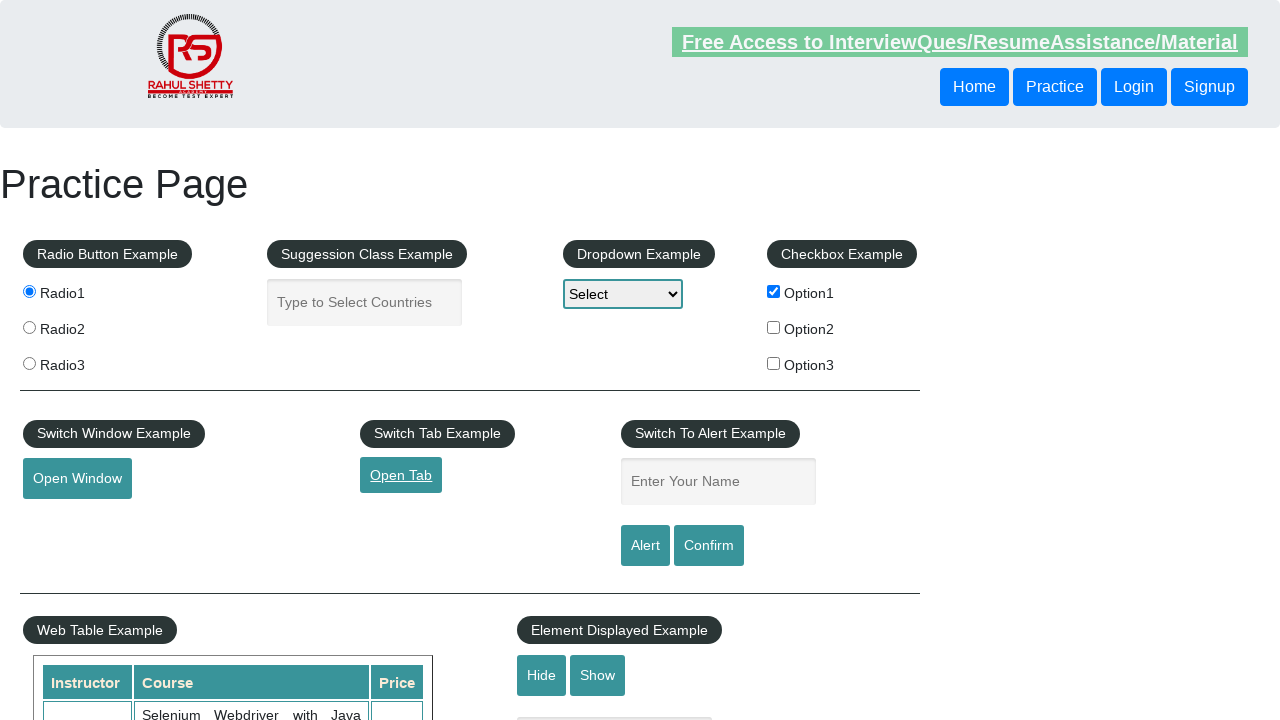